Tests multi-select functionality on a DevExpress demo page by selecting a 3G feature checkbox and then selecting a model checkbox after it becomes visible

Starting URL: https://demos.devexpress.com/aspxeditorsdemos/ListEditors/MultiSelect.aspx

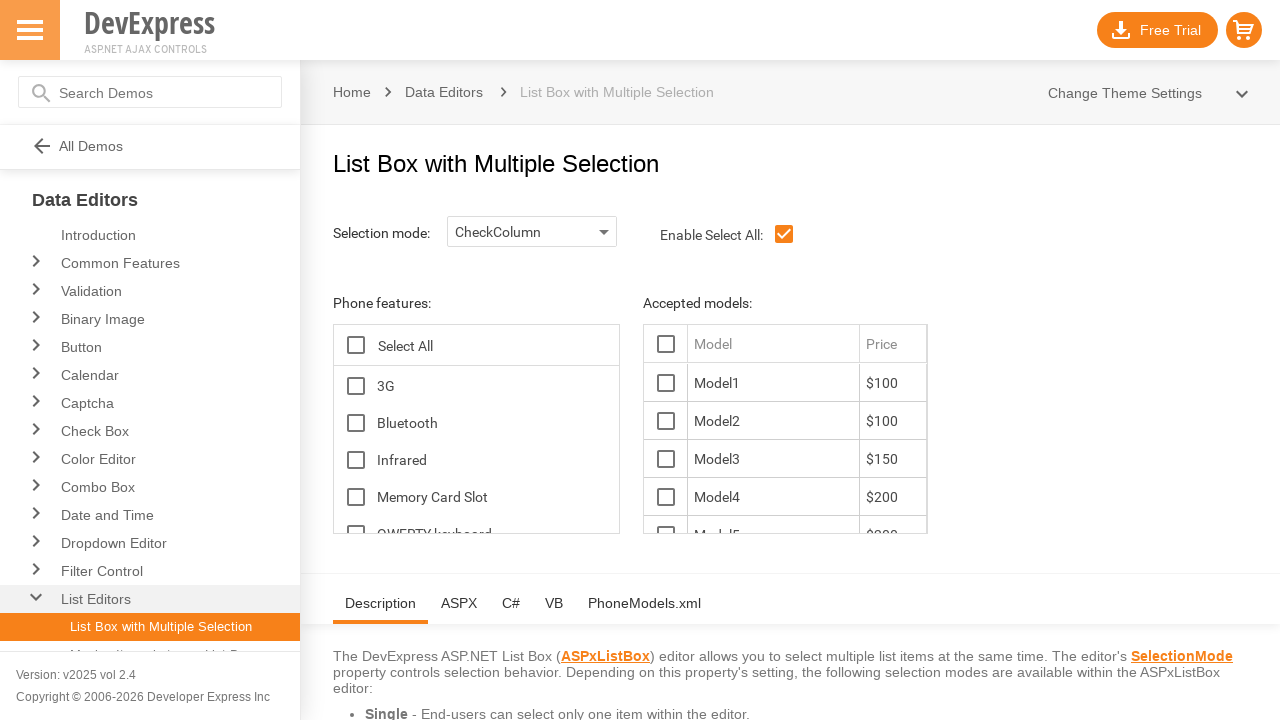

Clicked on 3G feature checkbox at (356, 386) on xpath=//*[@id='ContentHolder_lbFeatures_TG_D']
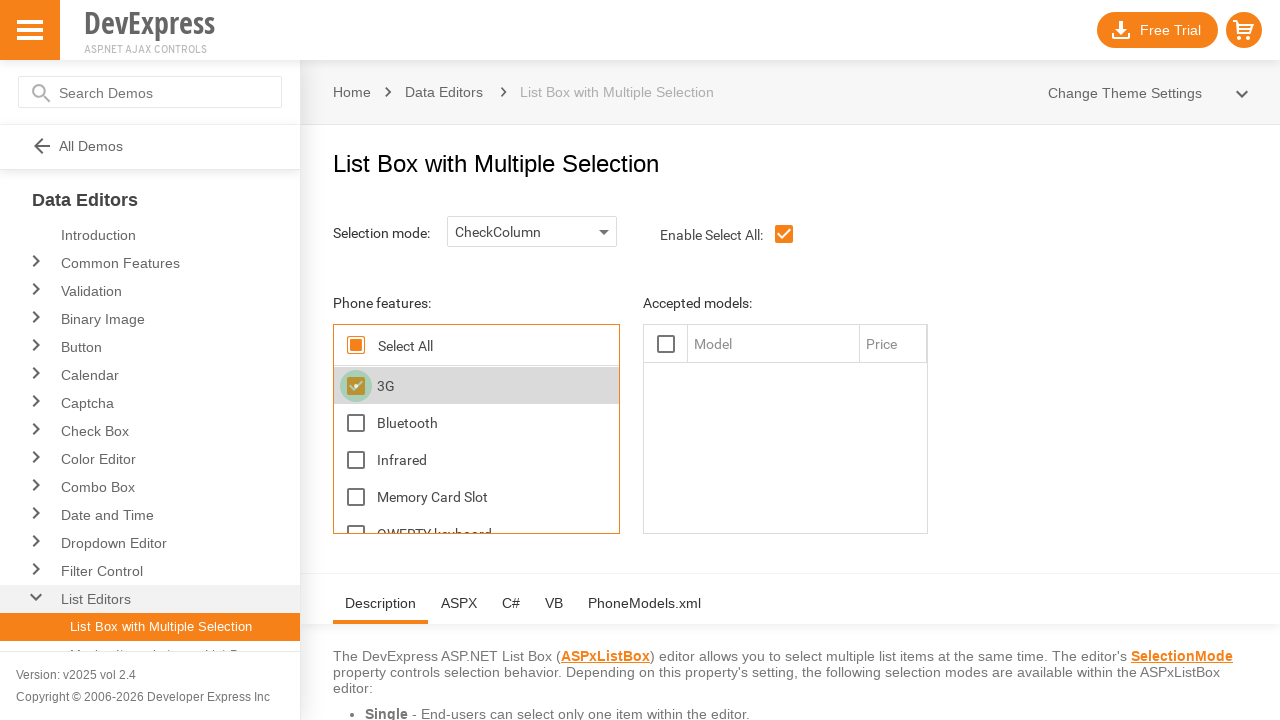

Model checkbox became visible after 3G selection
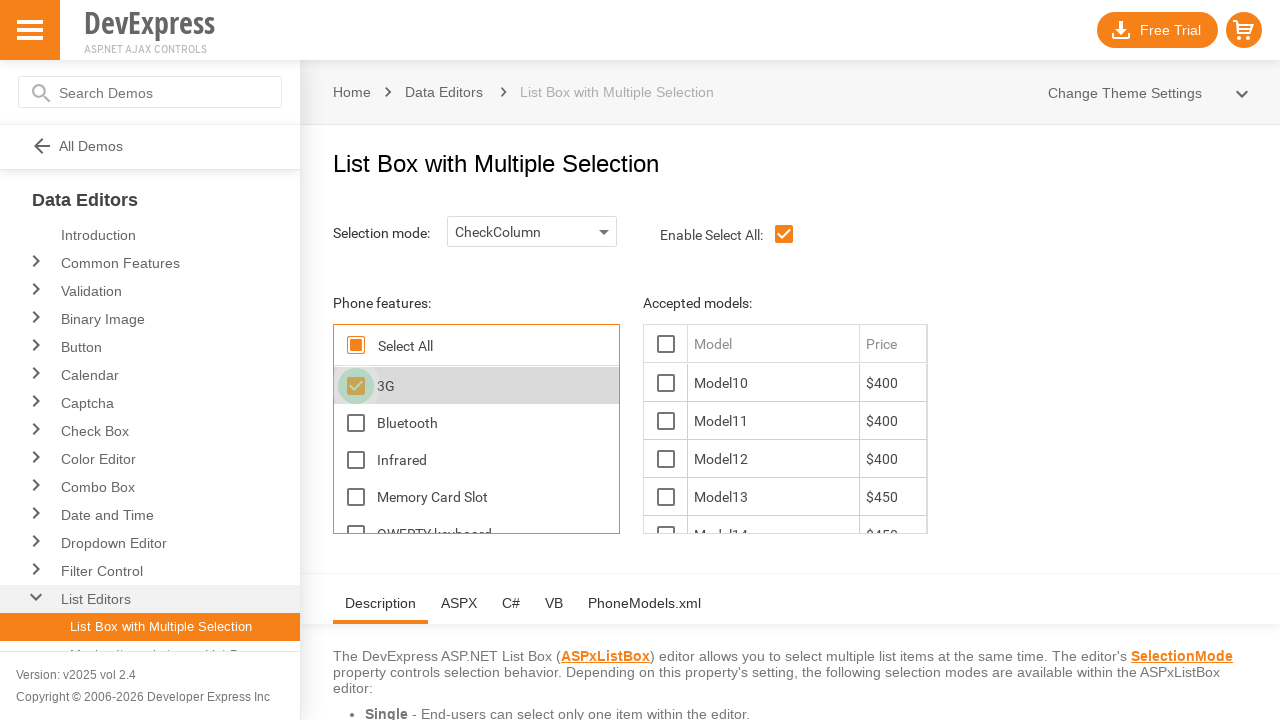

Clicked on model 10 checkbox at (666, 383) on xpath=//*[@id='ContentHolder_lbModels_10_D']
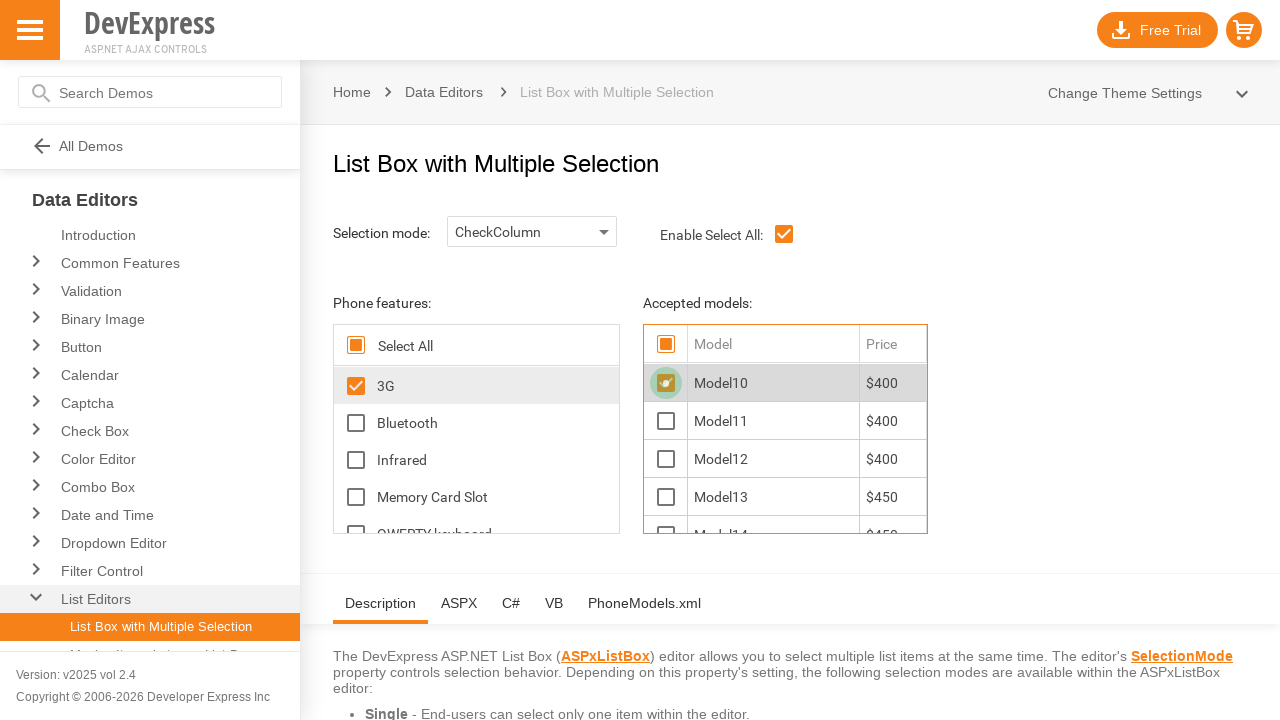

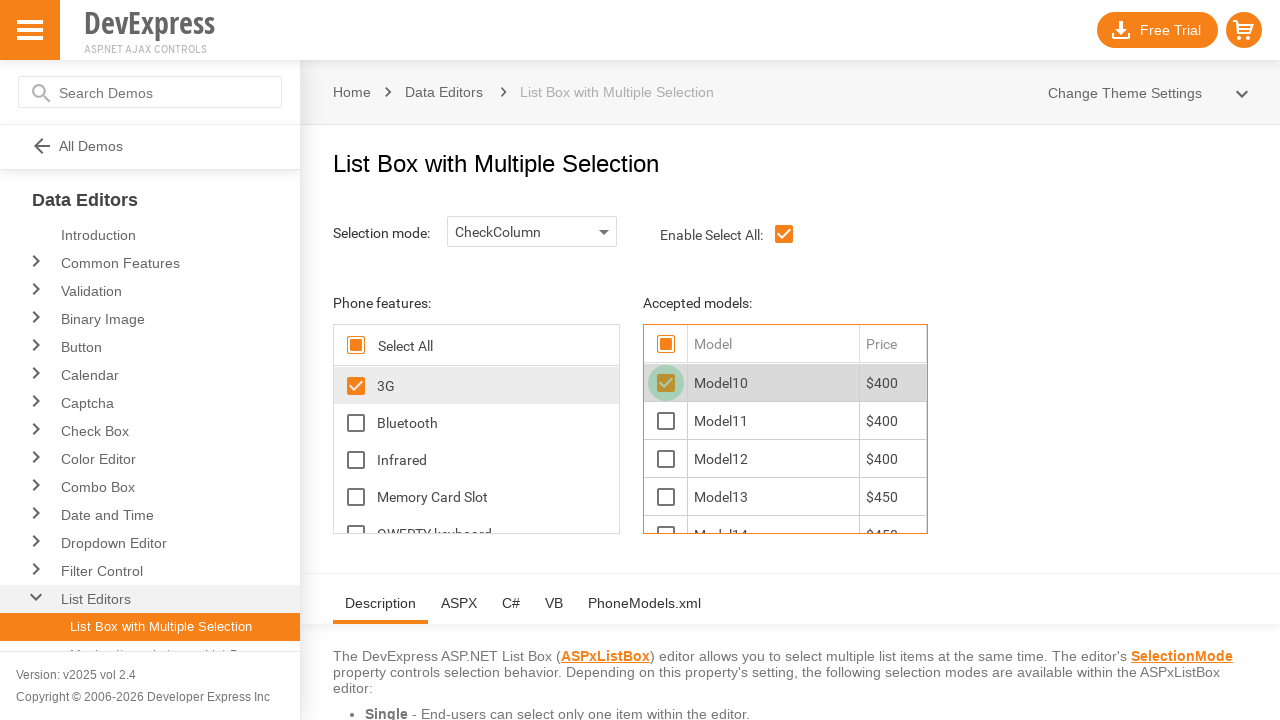